Navigates to the Contact Us page on an LMS website and fills out the contact form with name, email, subject, and comment fields, then submits the form and verifies the confirmation message.

Starting URL: https://alchemy.hguy.co/lms

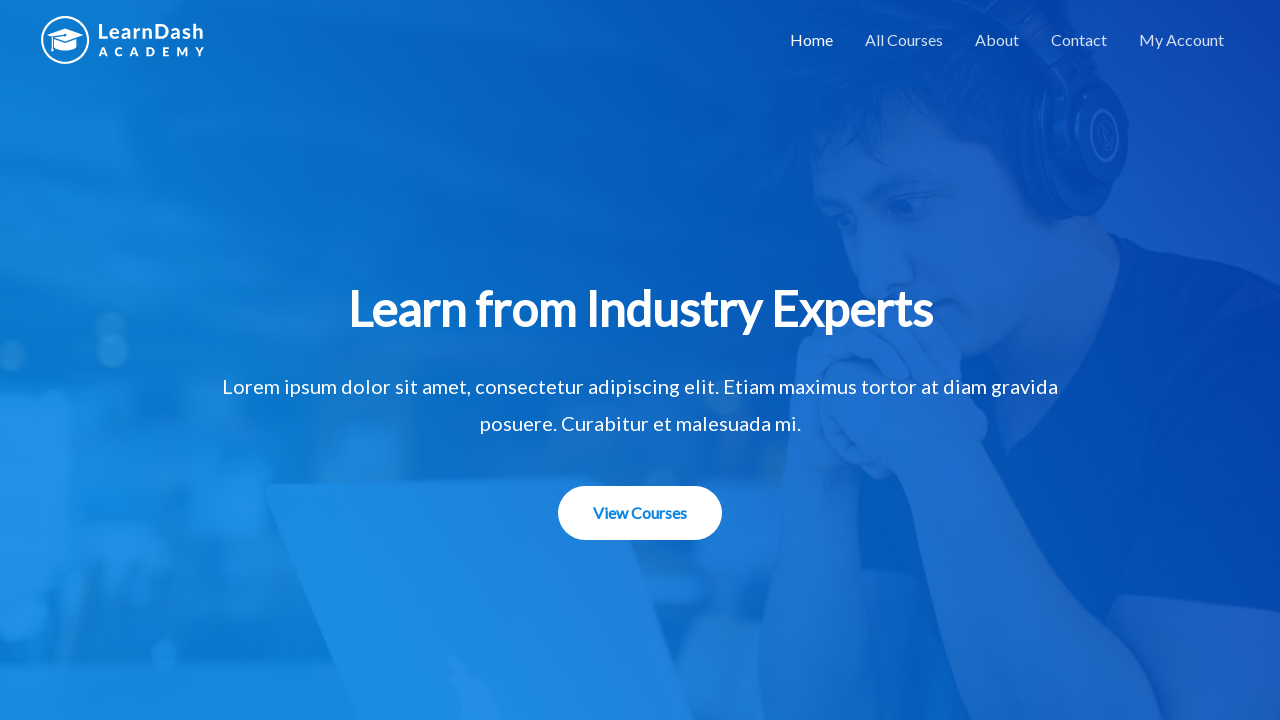

Clicked on Contact menu link at (1079, 40) on a:has-text('Contact')
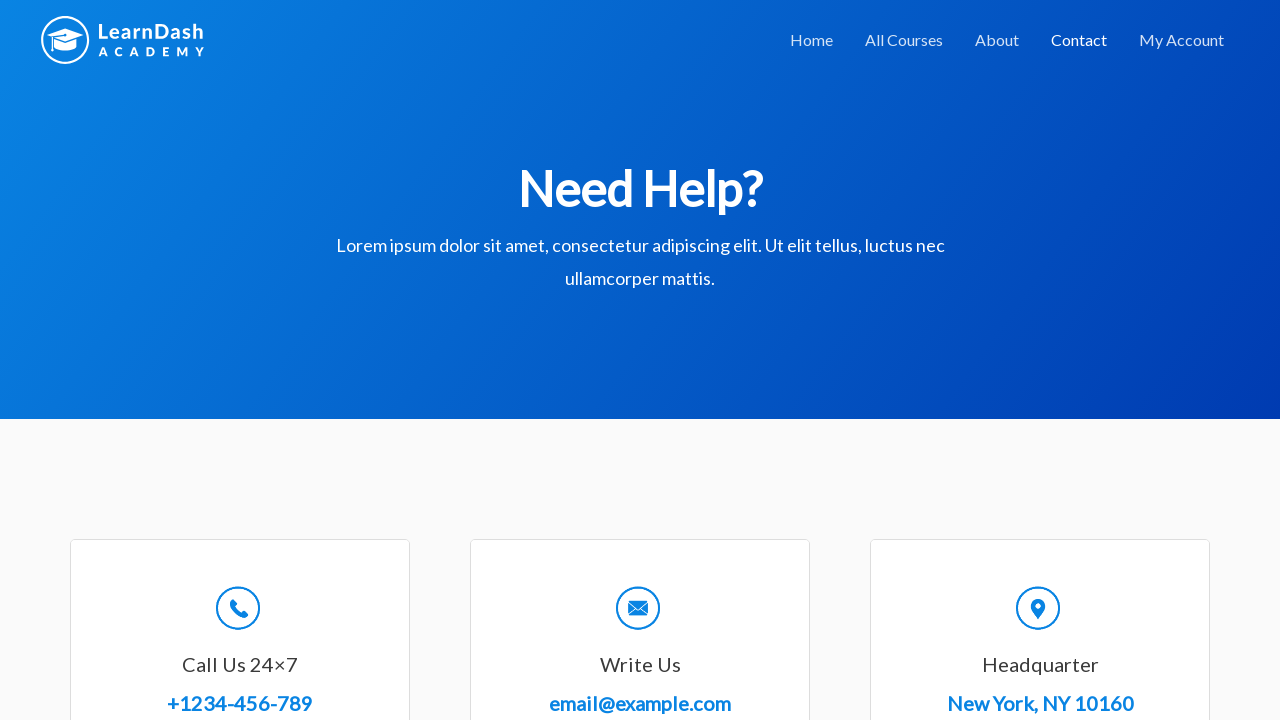

Contact page loaded (domcontentloaded state)
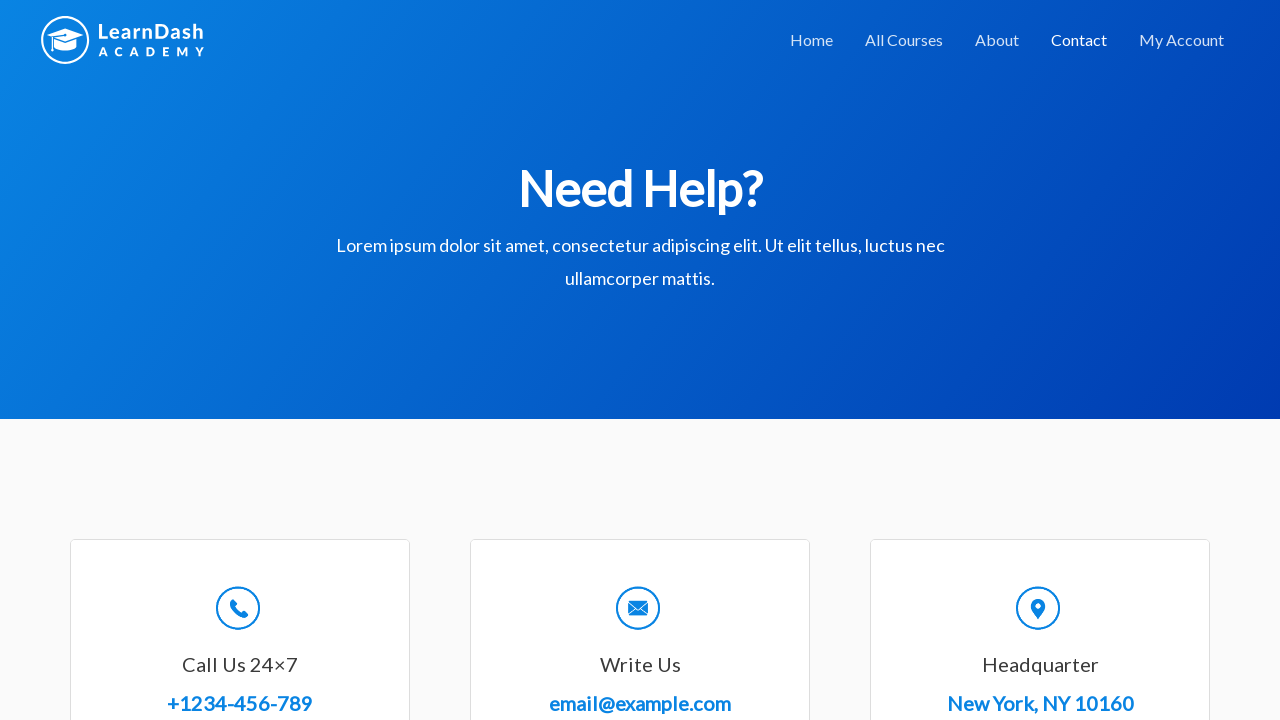

Scrolled down 500px to reveal form
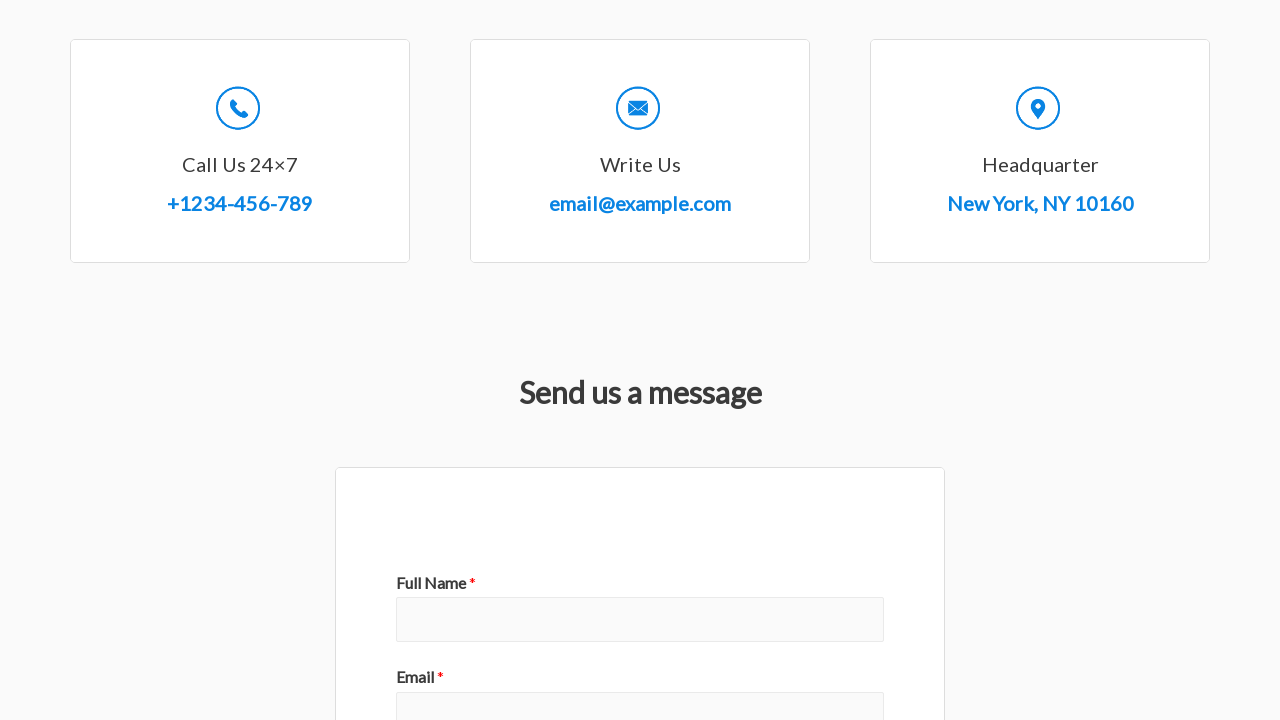

Filled full name field with 'Shweta' on //div[@class='wpforms-field-container']//input >> nth=0
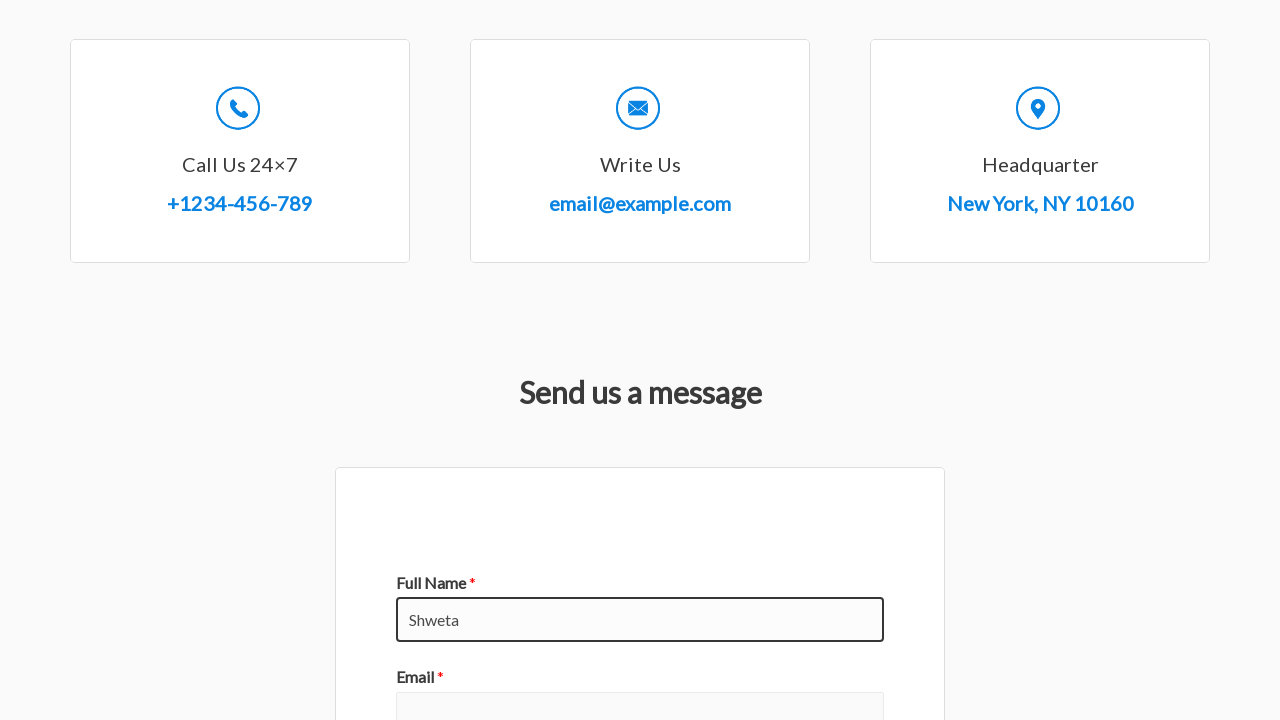

Filled email field with 'cnshweta@gmail.com' on //div[@class='wpforms-field-container']//input >> nth=1
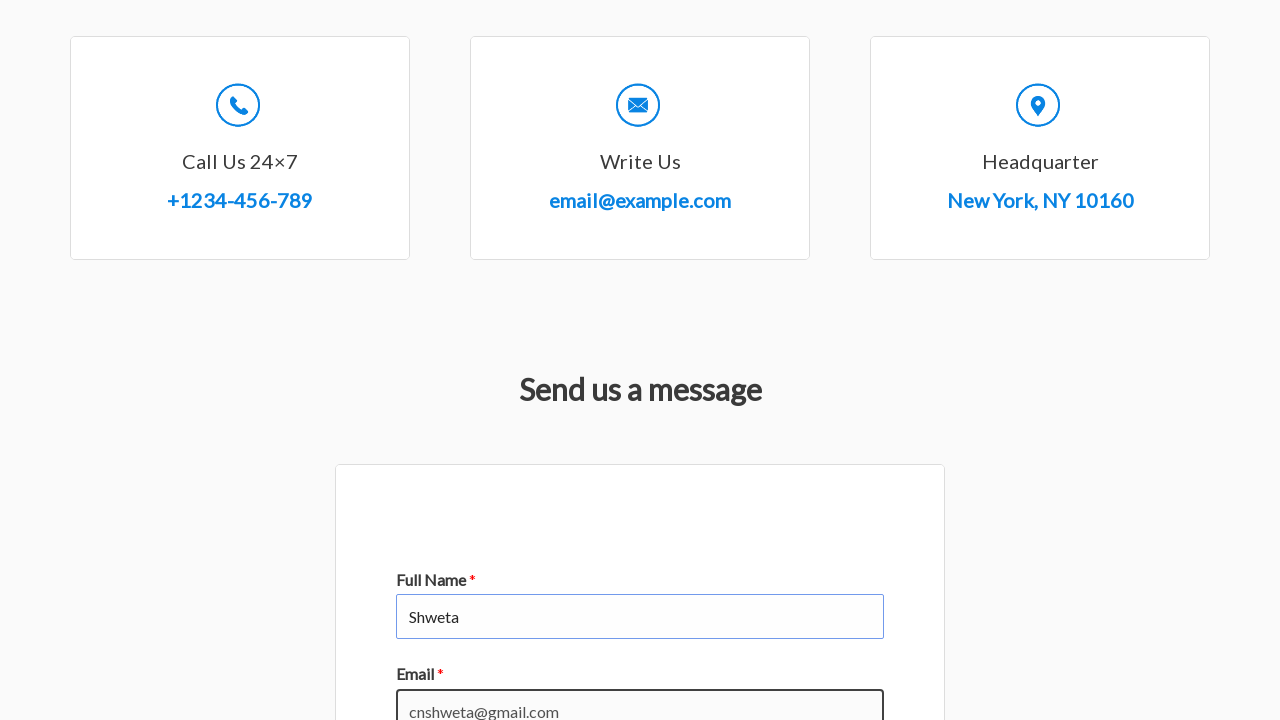

Filled subject field with 'LMS project activity' on //div[@class='wpforms-field-container']//input >> nth=2
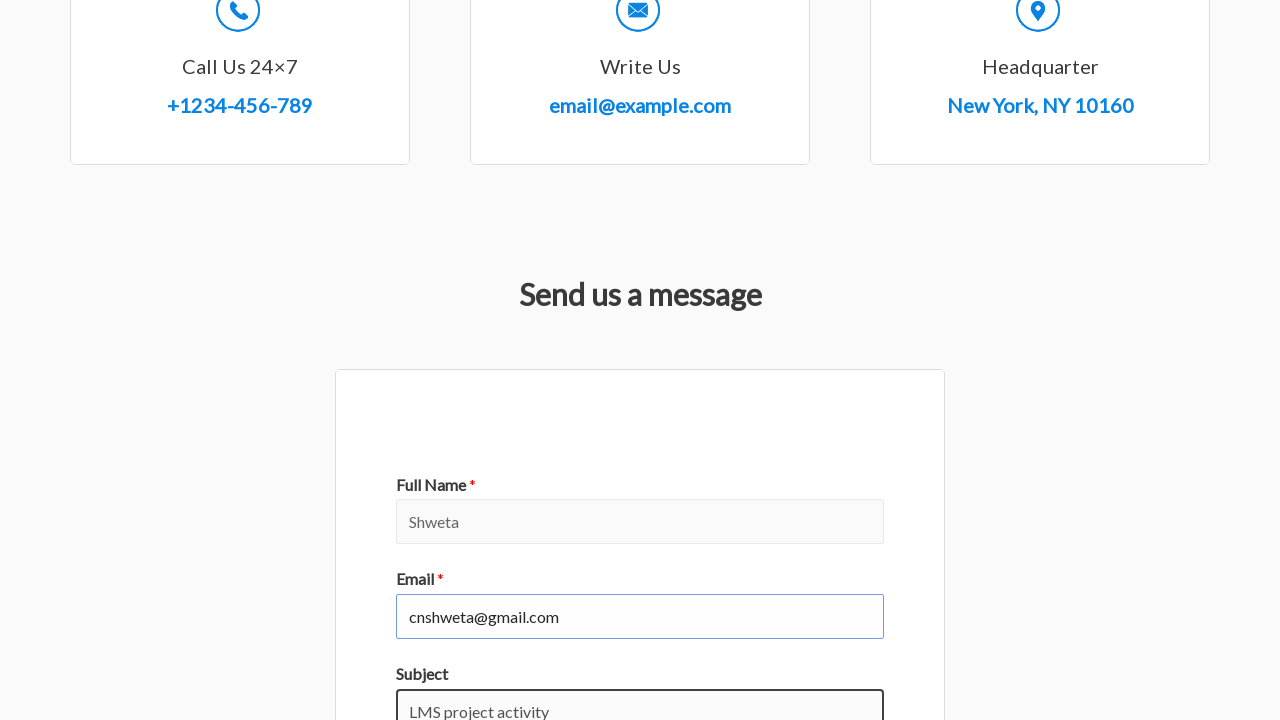

Filled comment field with 'Submitting the form for LMS project' on textarea#wpforms-8-field_2
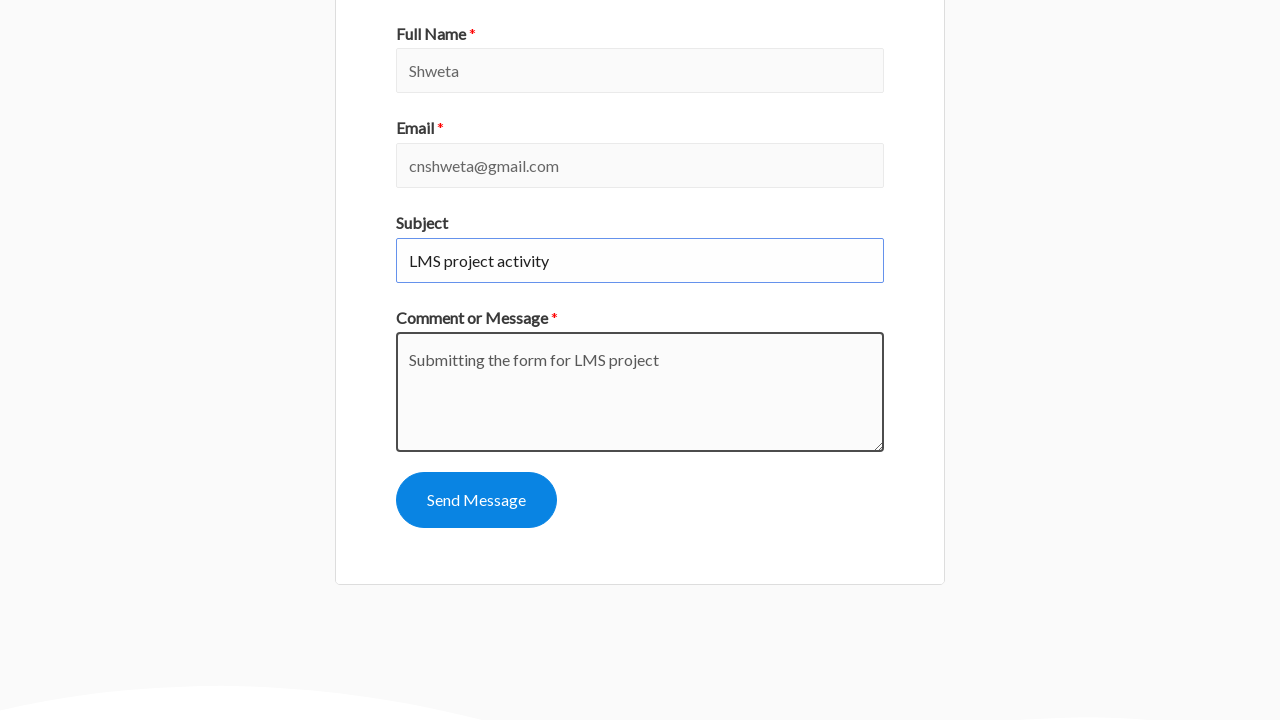

Clicked Send Message button at (476, 500) on button:has-text('Send Message')
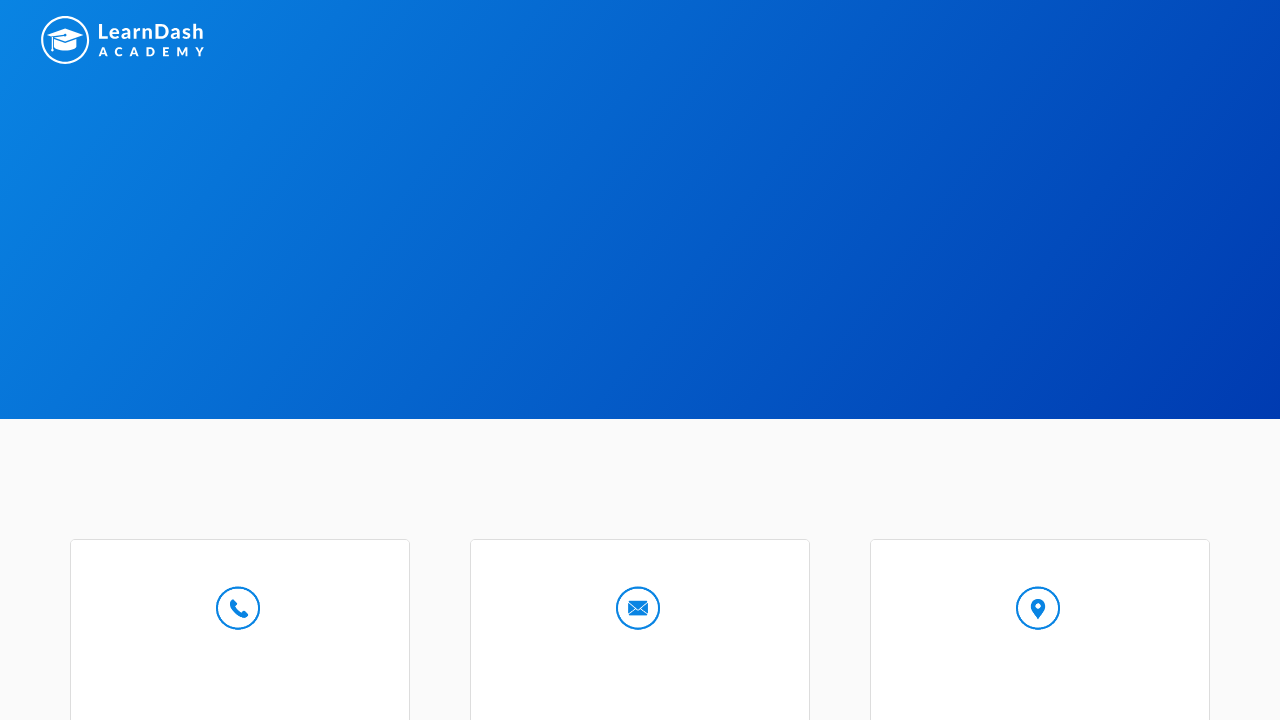

Confirmation message appeared: 'Thanks for contacting us! We will be in touch with you shortly.'
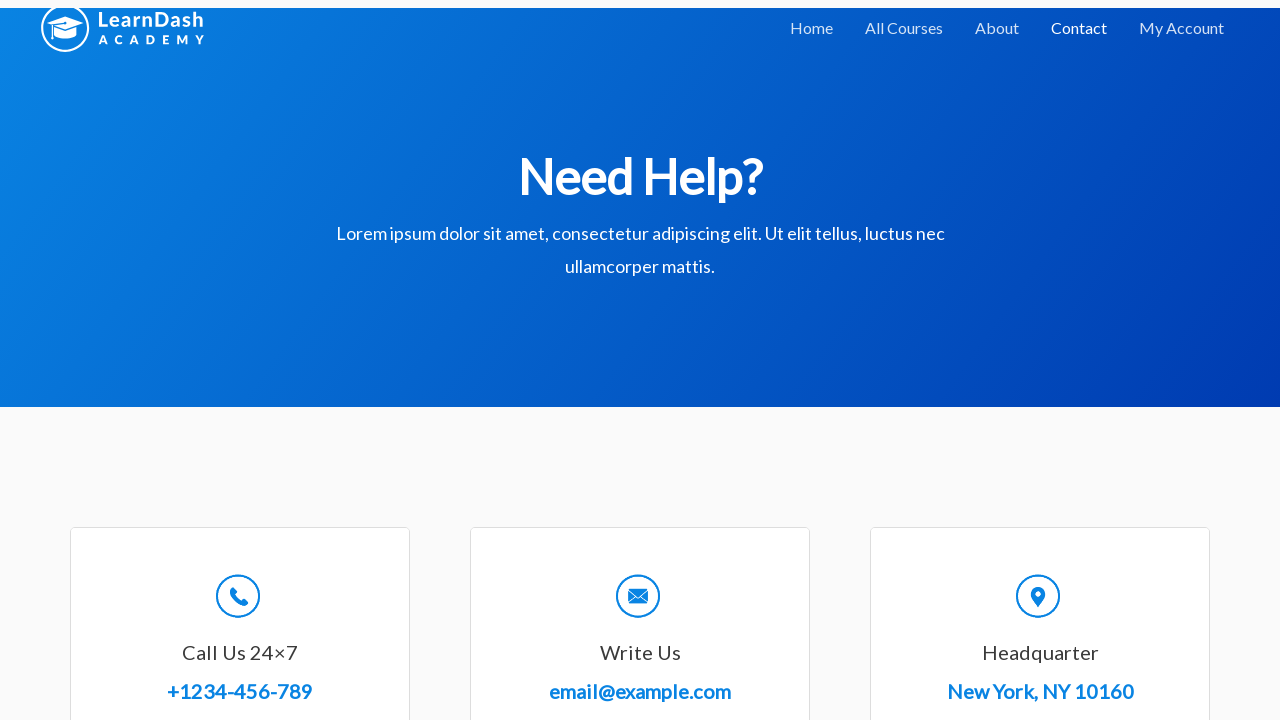

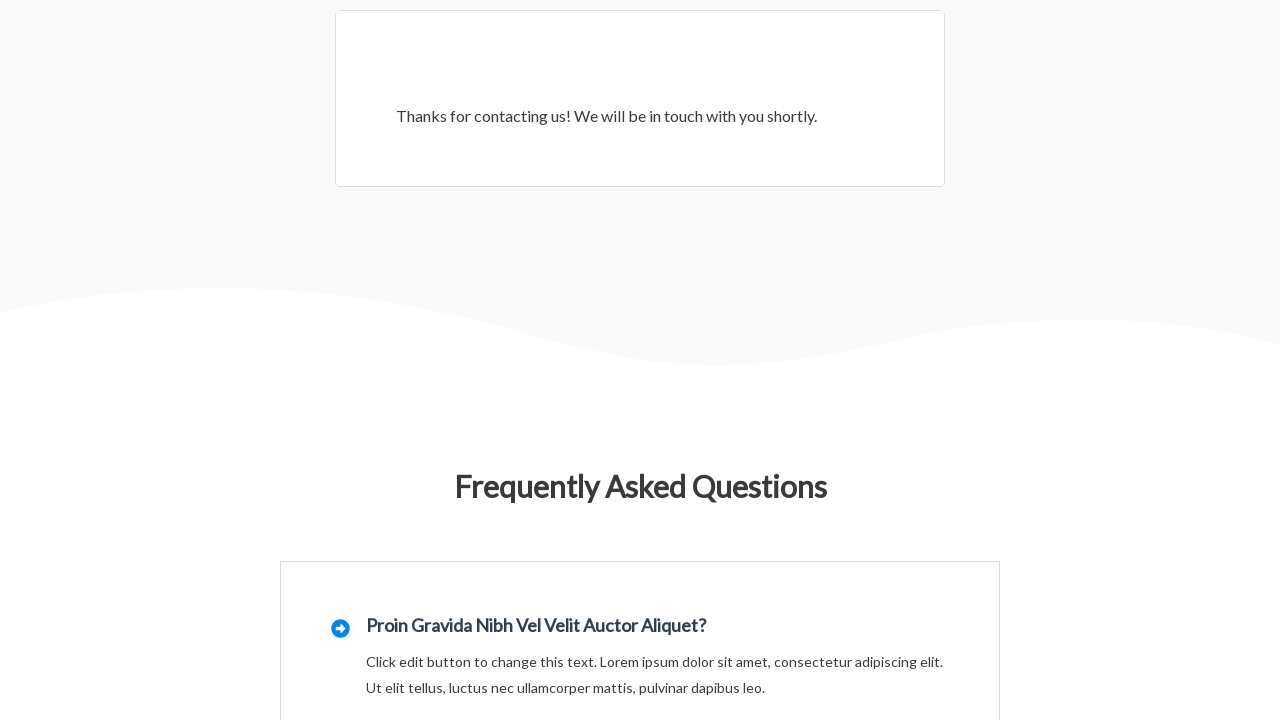